Navigates to a sports statistics website, clicks the "All matches" filter button, and verifies that match data table rows are displayed.

Starting URL: https://www.adamchoi.co.uk/overs/detailed

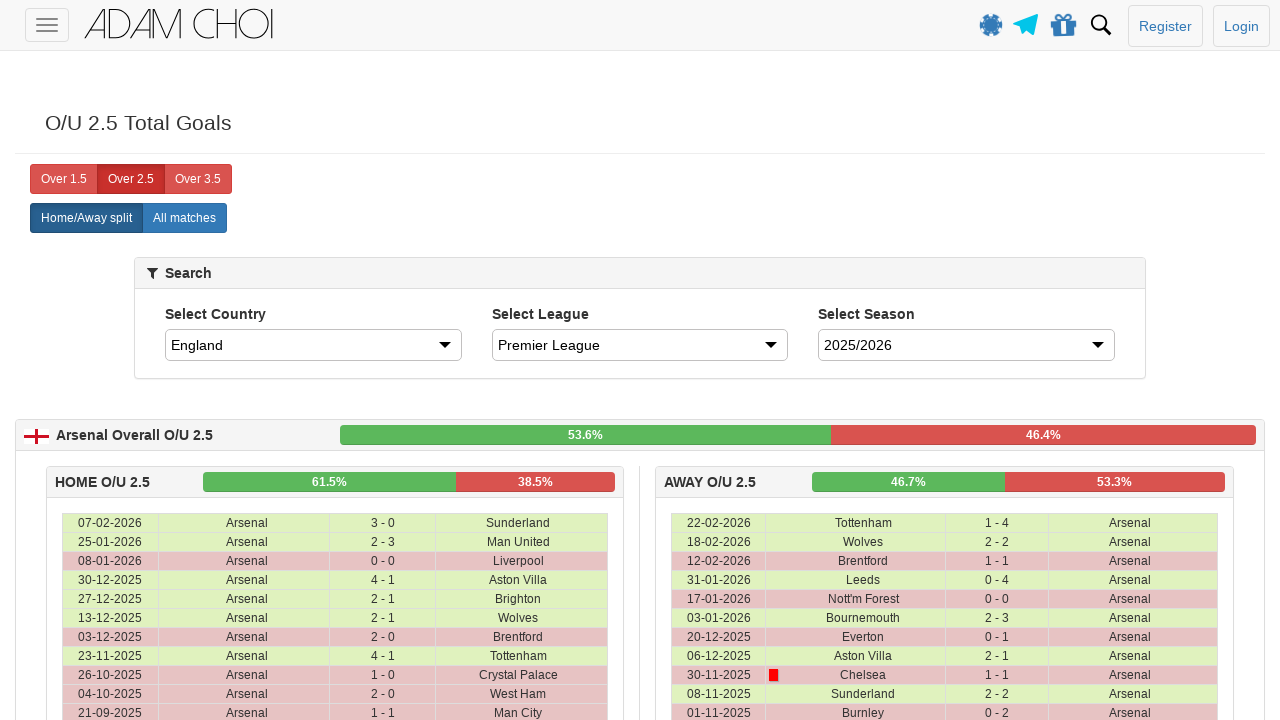

Navigated to sports statistics website
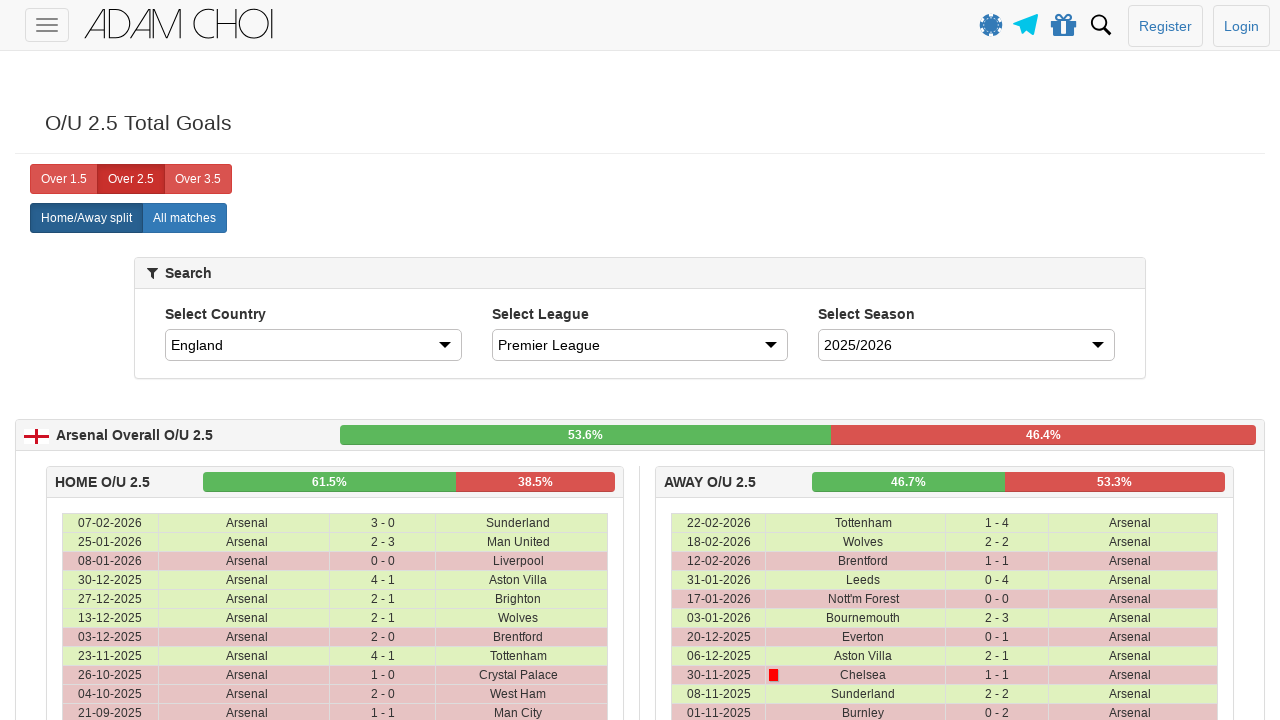

Clicked 'All matches' filter button at (184, 218) on xpath=//label[@analytics-event="All matches"]
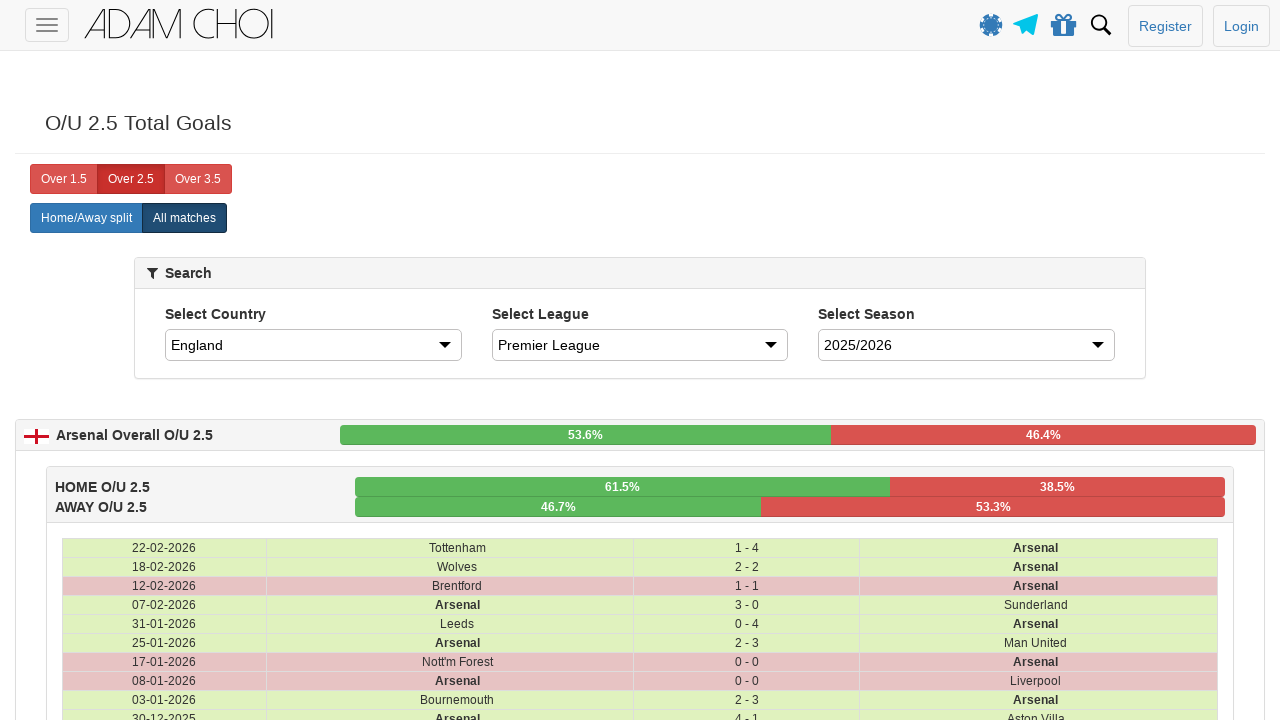

Match data table rows loaded successfully
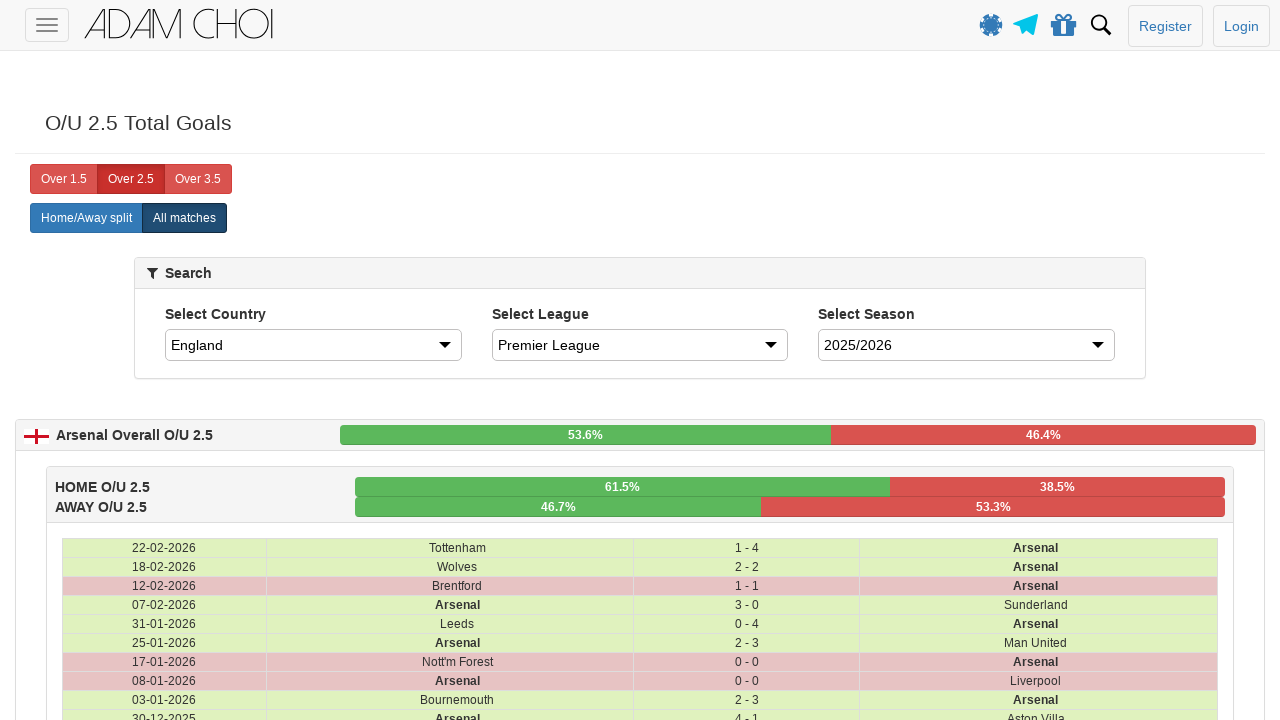

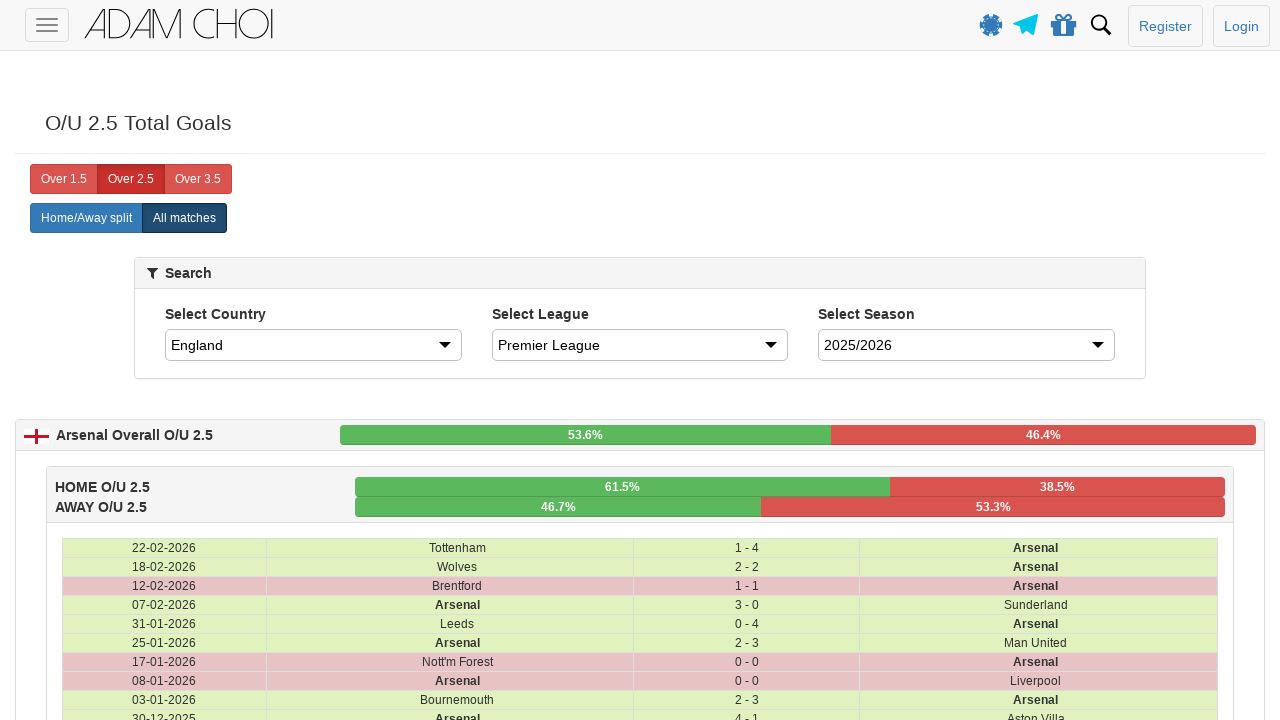